Tests that edits are saved when the input field loses focus (blur event)

Starting URL: https://demo.playwright.dev/todomvc

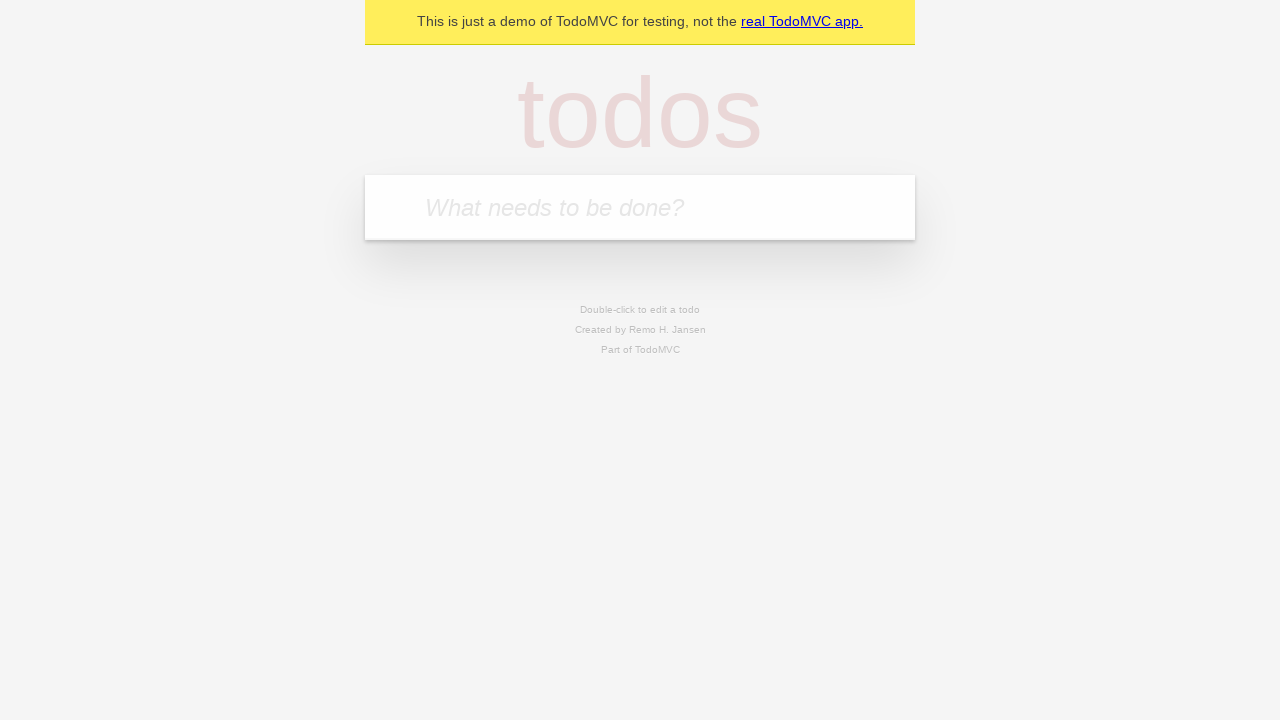

Filled new todo input with 'buy some cheese' on internal:attr=[placeholder="What needs to be done?"i]
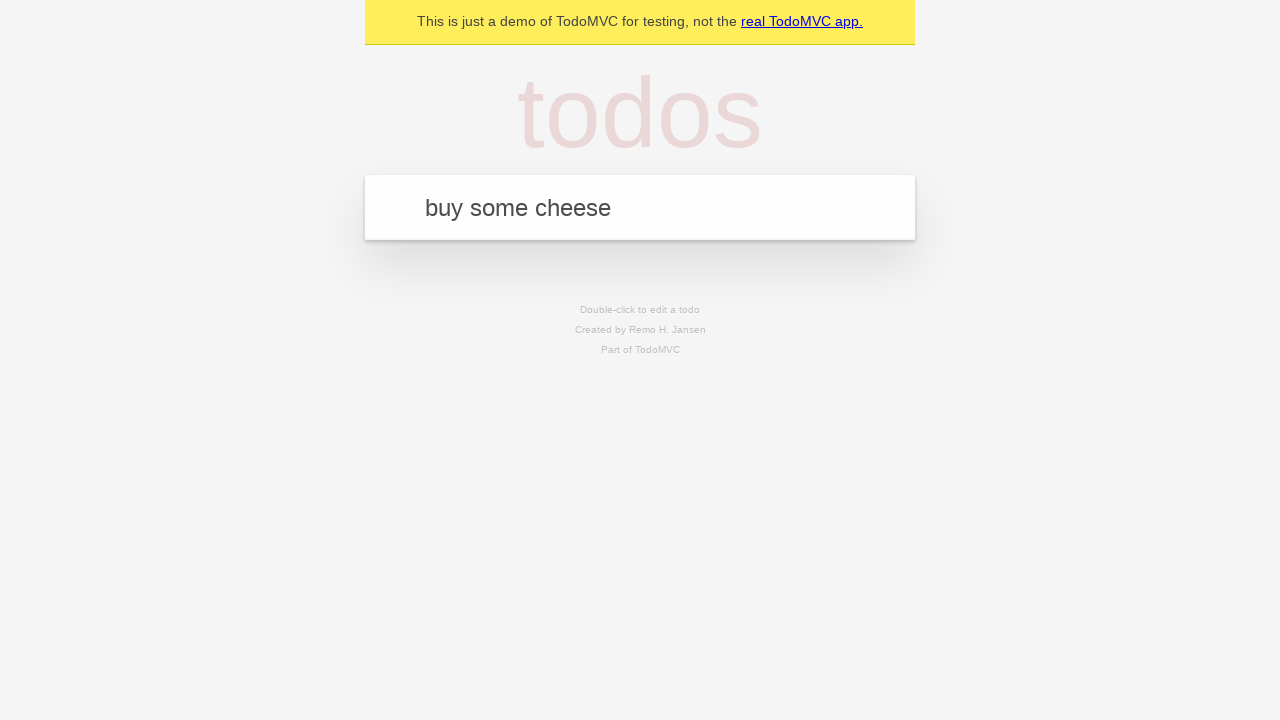

Pressed Enter to create todo 'buy some cheese' on internal:attr=[placeholder="What needs to be done?"i]
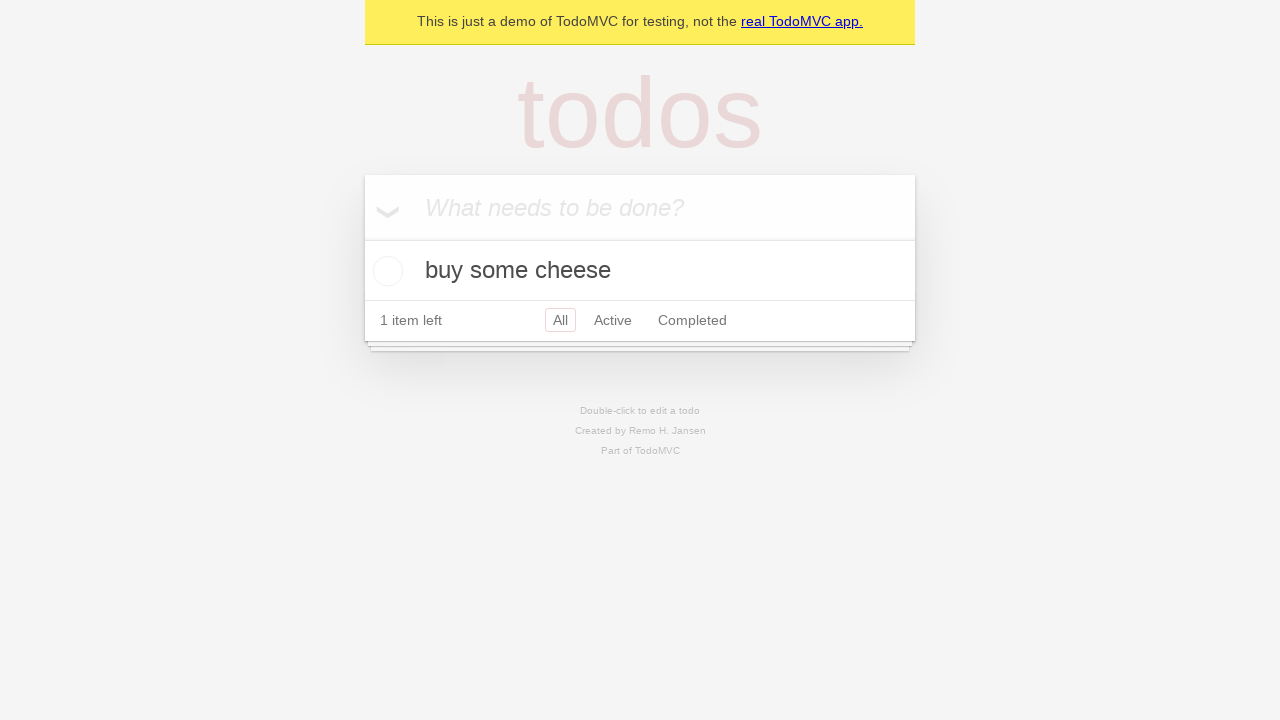

Filled new todo input with 'feed the cat' on internal:attr=[placeholder="What needs to be done?"i]
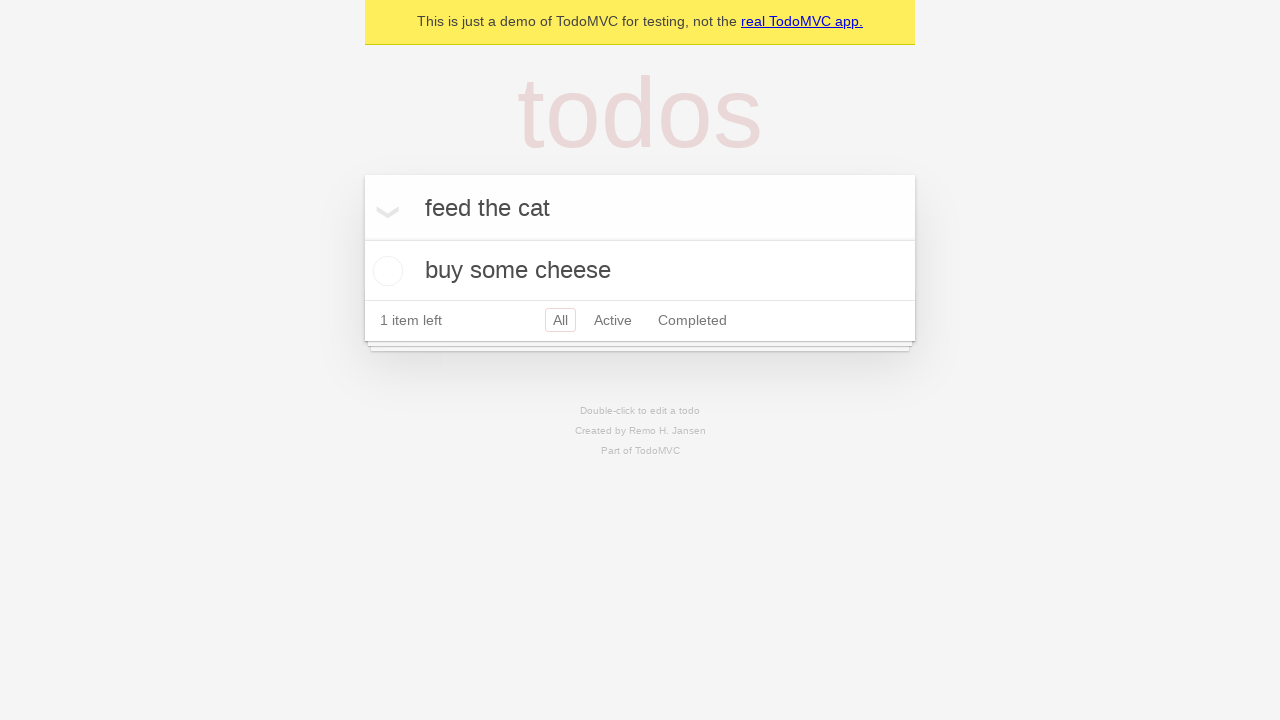

Pressed Enter to create todo 'feed the cat' on internal:attr=[placeholder="What needs to be done?"i]
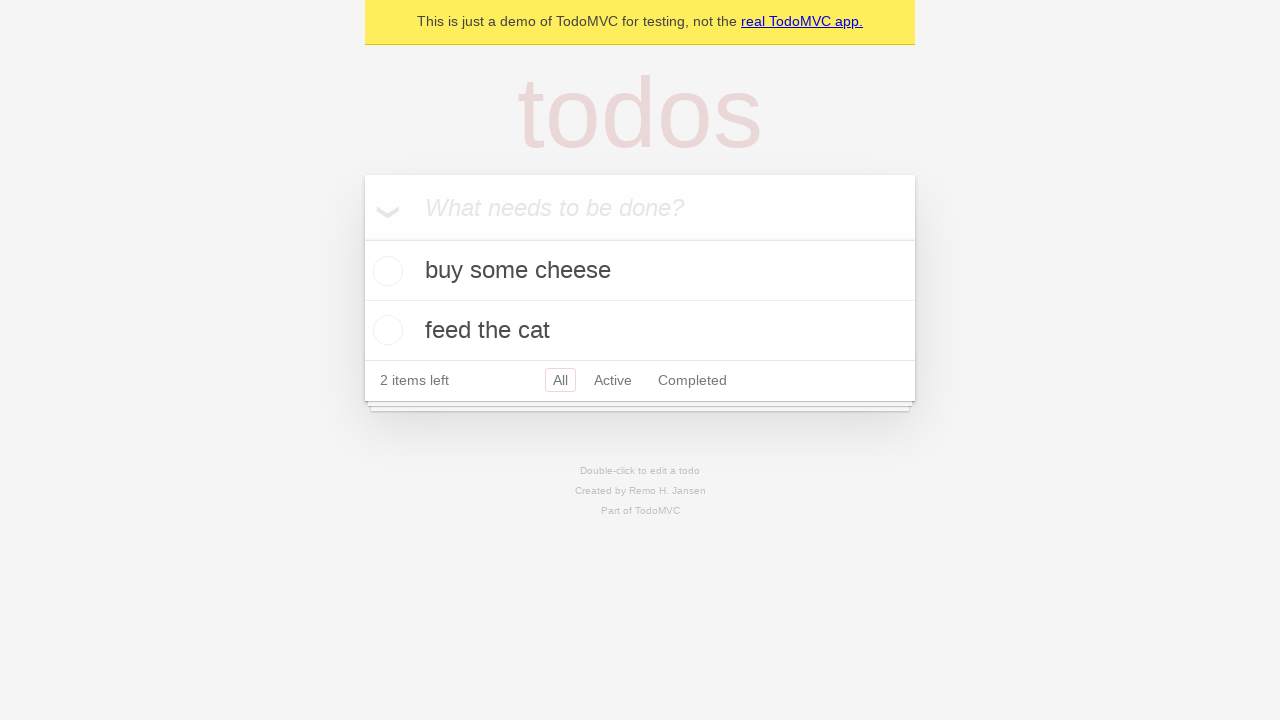

Filled new todo input with 'book a doctors appointment' on internal:attr=[placeholder="What needs to be done?"i]
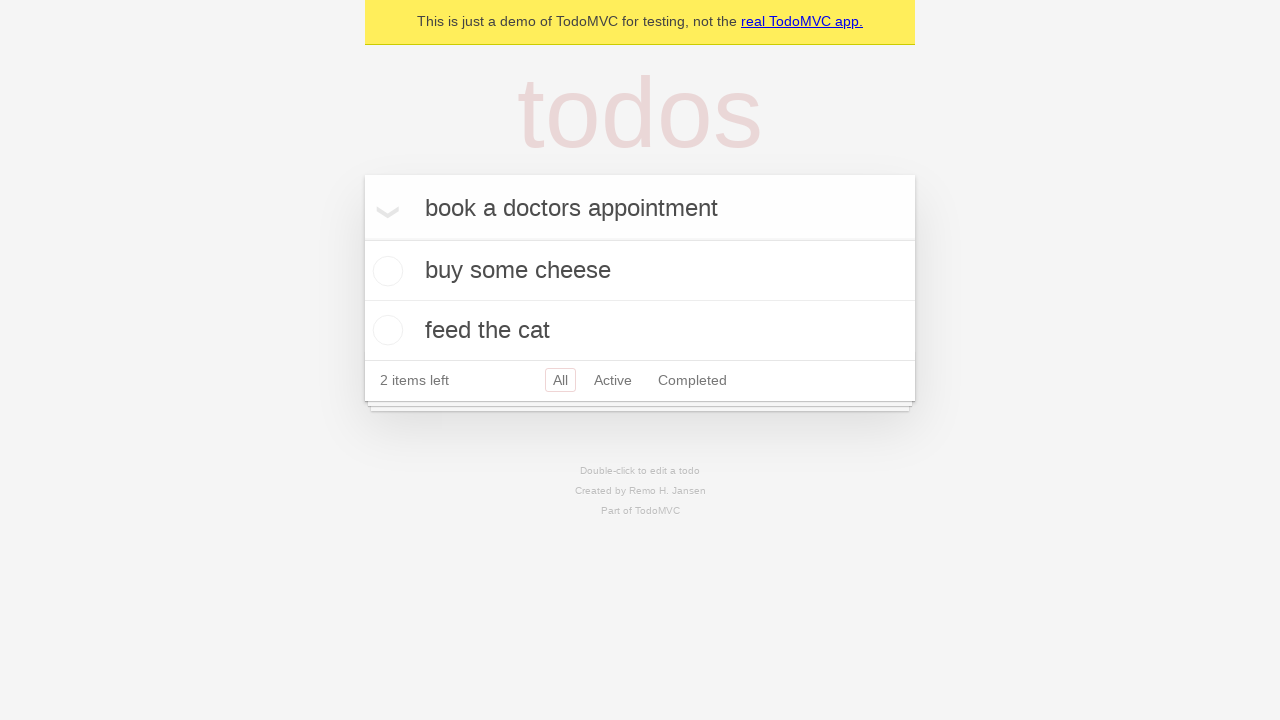

Pressed Enter to create todo 'book a doctors appointment' on internal:attr=[placeholder="What needs to be done?"i]
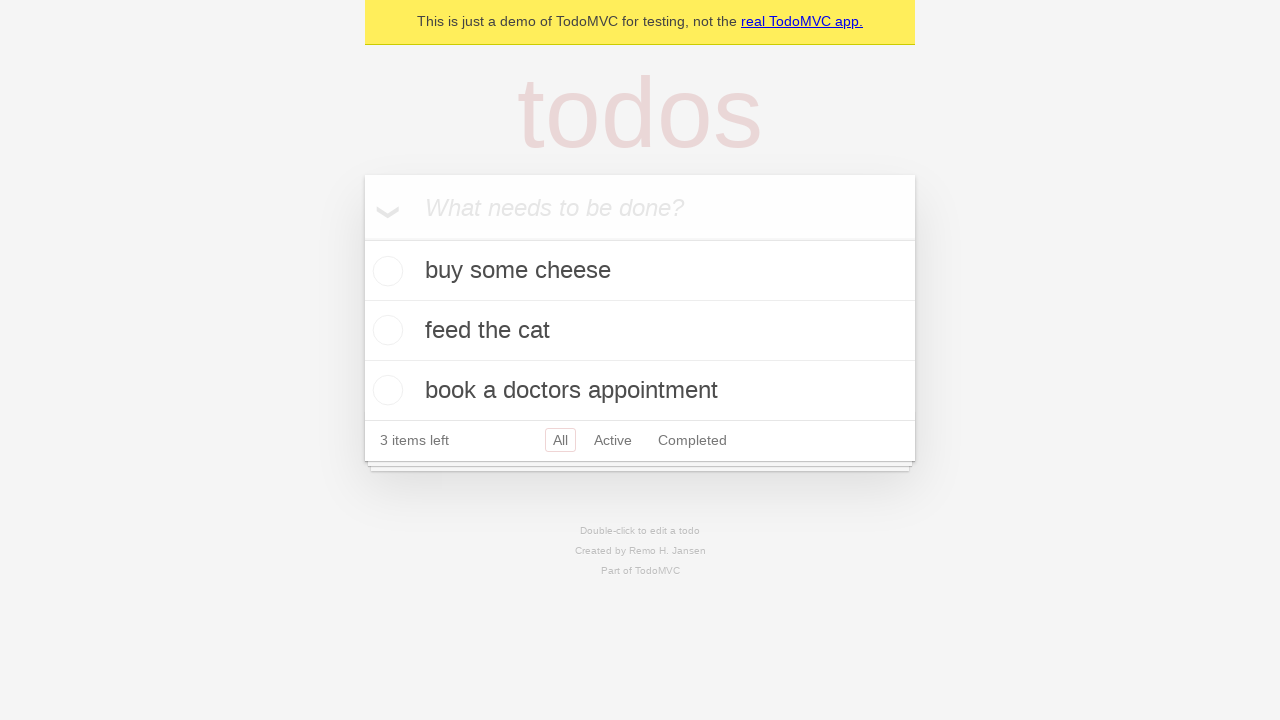

Waited for all 3 todo items to be created
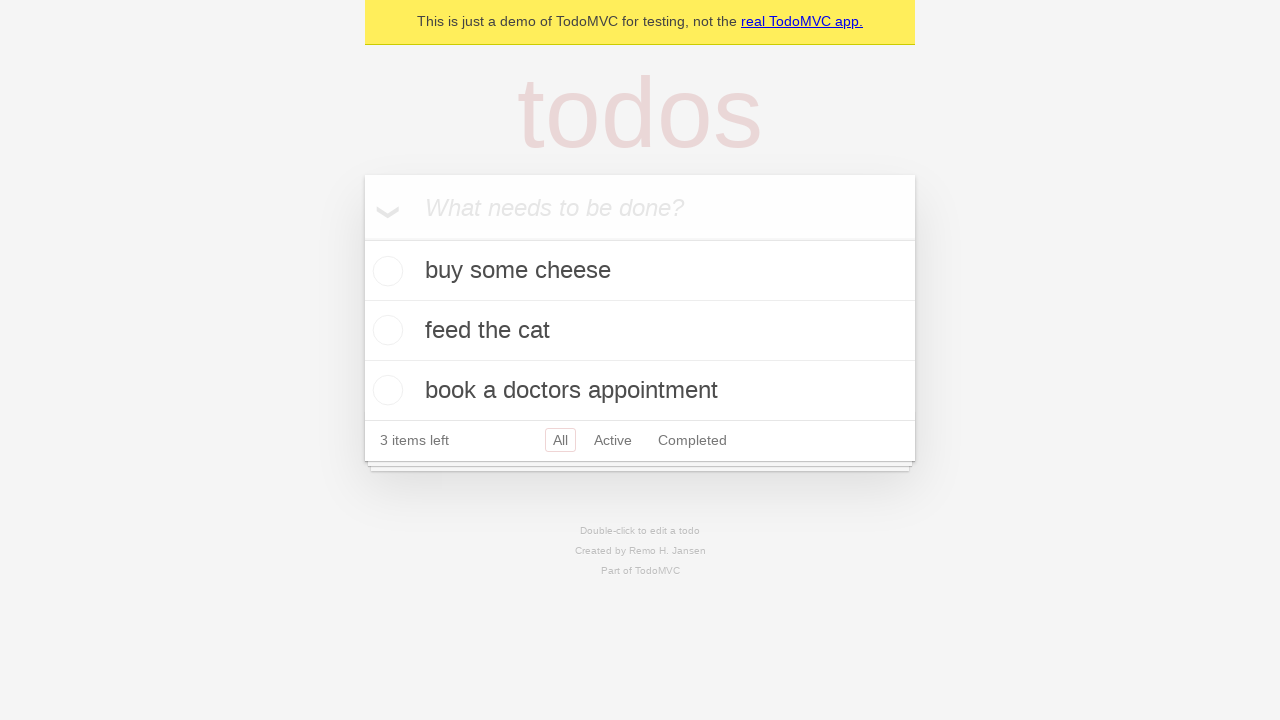

Double-clicked second todo item to enter edit mode at (640, 331) on internal:testid=[data-testid="todo-item"s] >> nth=1
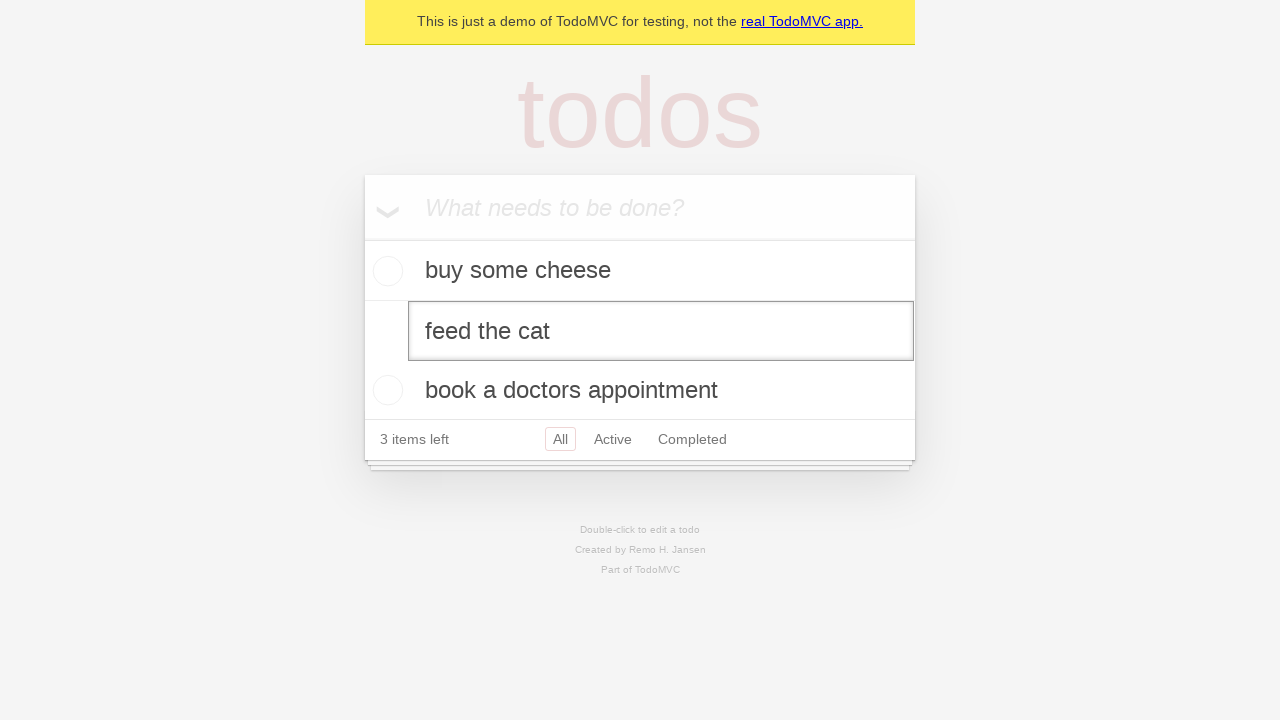

Filled edit input with 'buy some sausages' on internal:testid=[data-testid="todo-item"s] >> nth=1 >> internal:role=textbox[nam
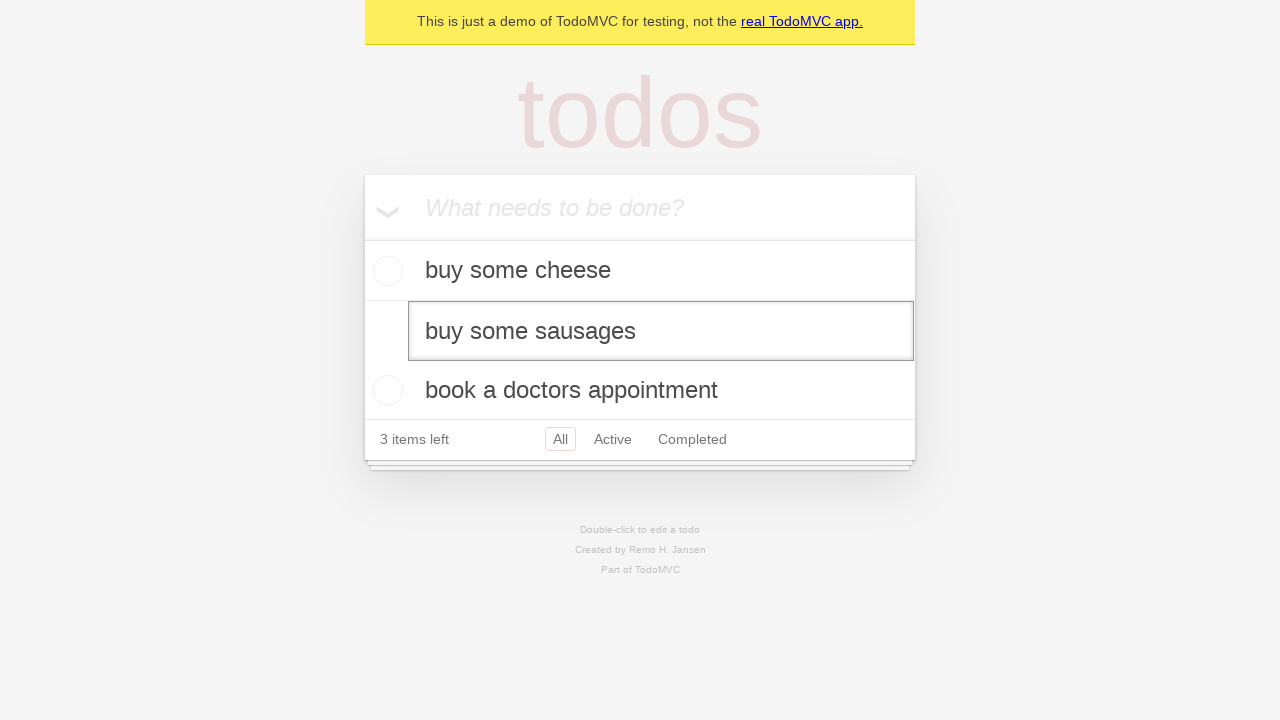

Dispatched blur event to save edited todo
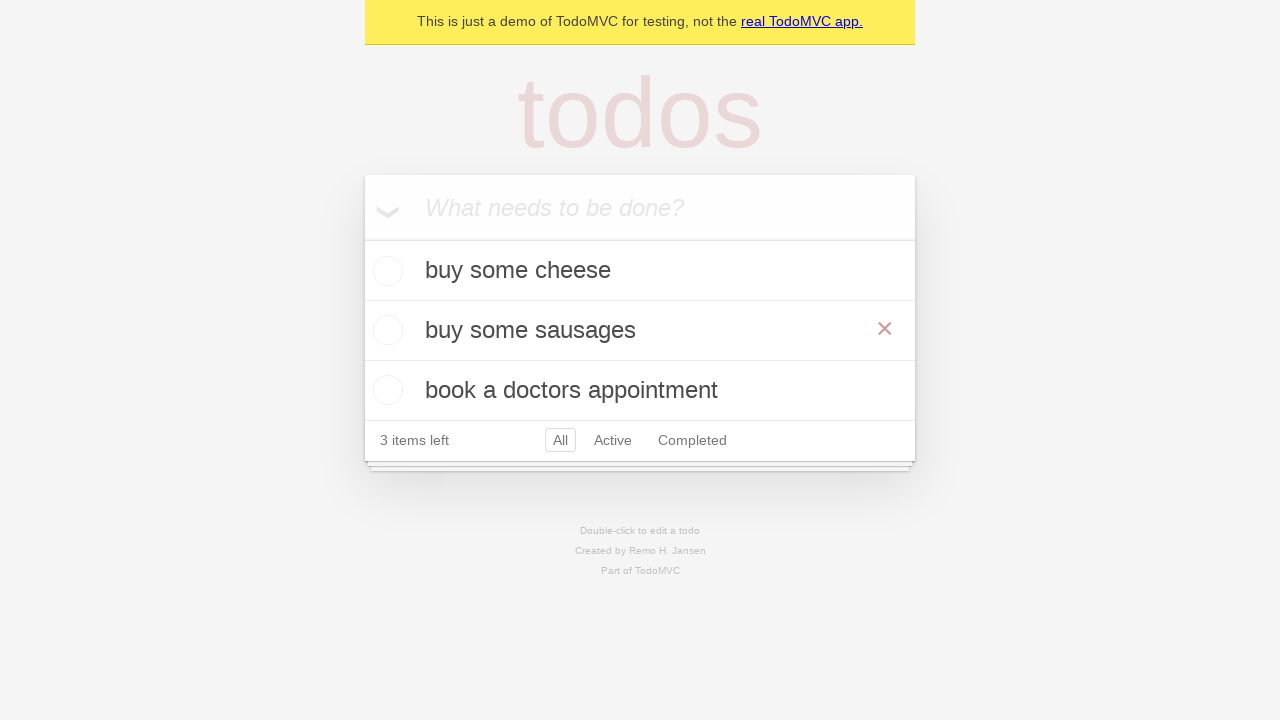

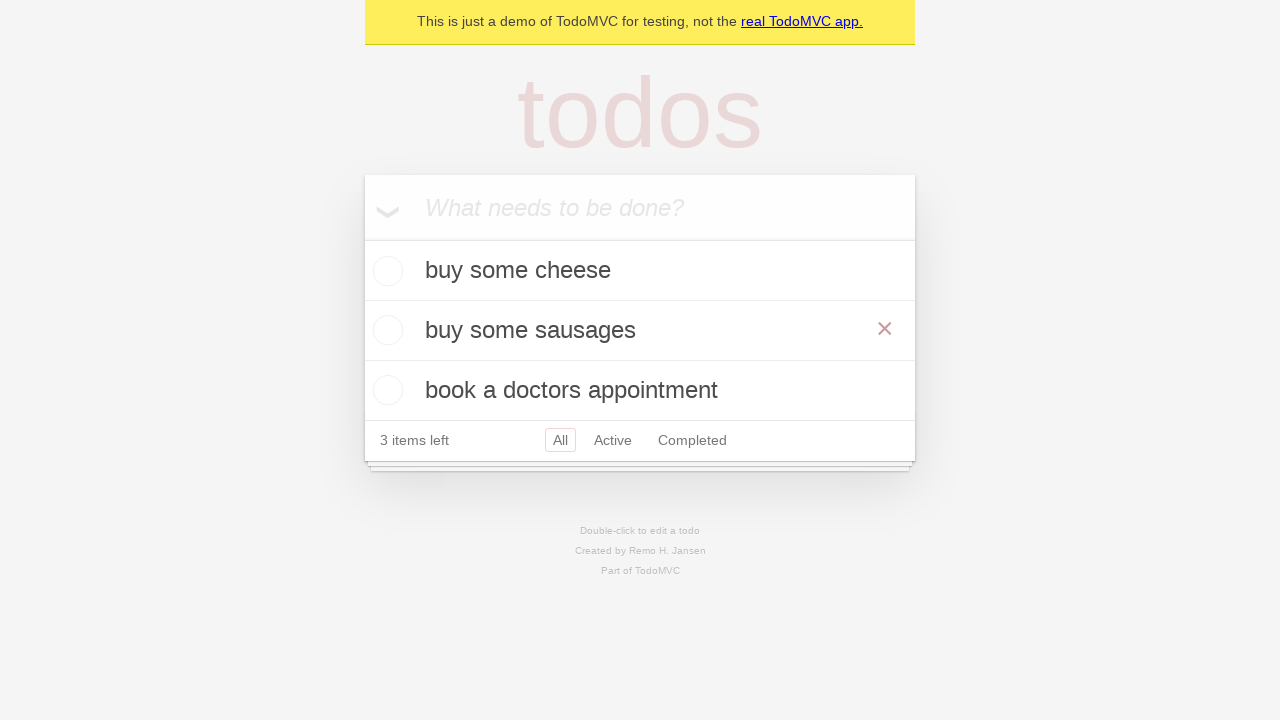